Tests web table checkbox functionality by selecting checkboxes associated with specific usernames in a table

Starting URL: https://selectorshub.com/xpath-practice-page/

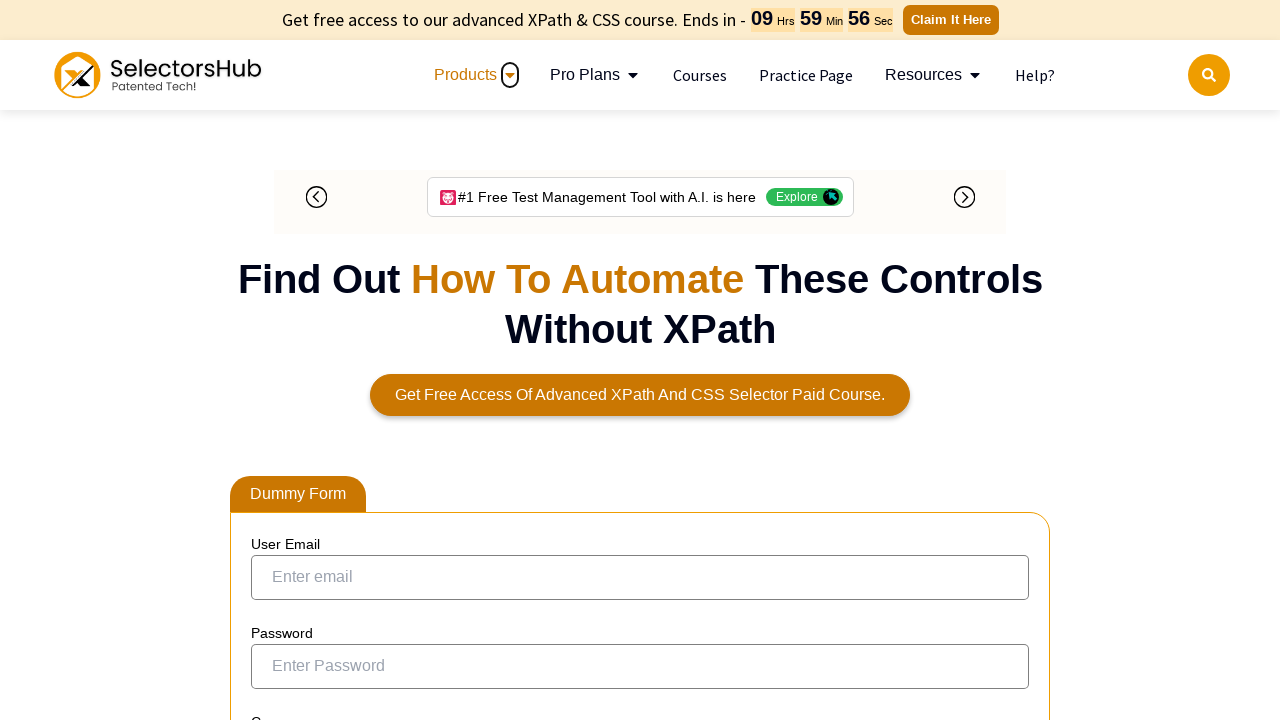

Selected checkbox for user Joe.Root at (274, 353) on xpath=//a[text()='Joe.Root']/parent::td/preceding-sibling::td/input[@type='check
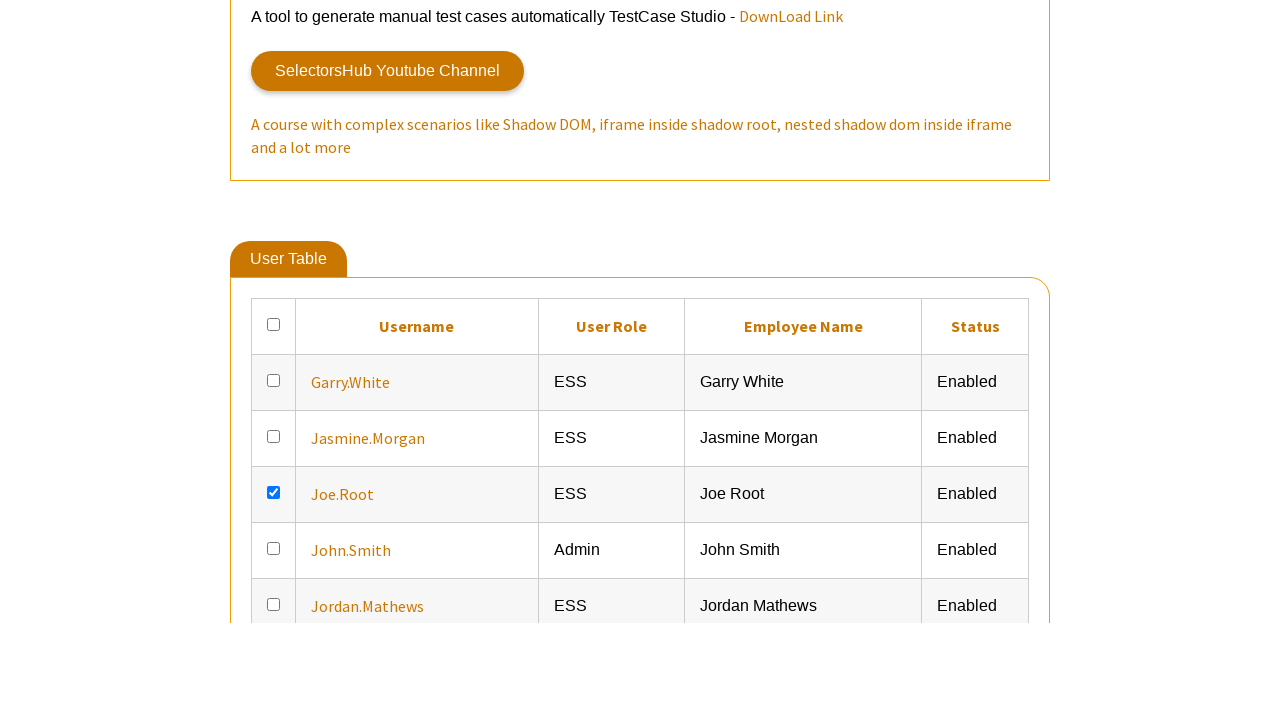

Selected checkbox for user John.Smith at (274, 360) on xpath=//a[text()='John.Smith']/parent::td/preceding-sibling::td/input[@type='che
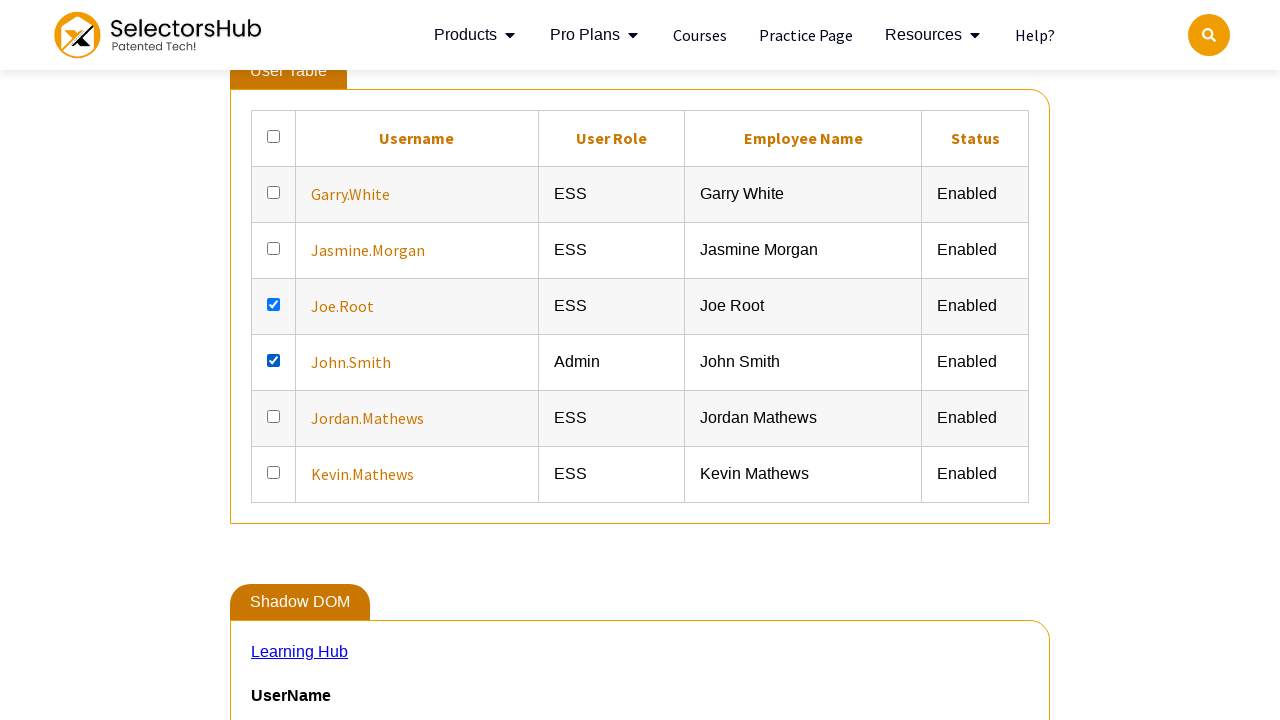

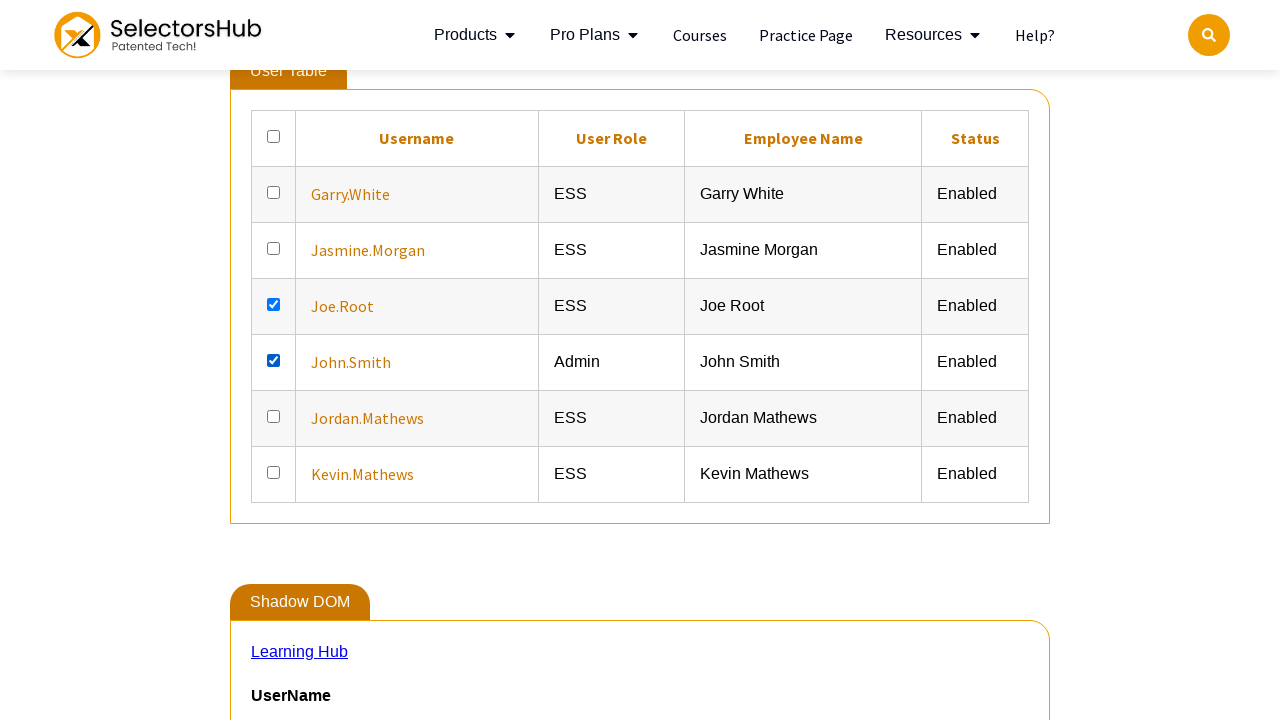